Tests radio button functionality by switching to an iframe and selecting a radio button option

Starting URL: https://www.w3school.com.cn/tiy/t.asp?f=eg_html_radiobuttons

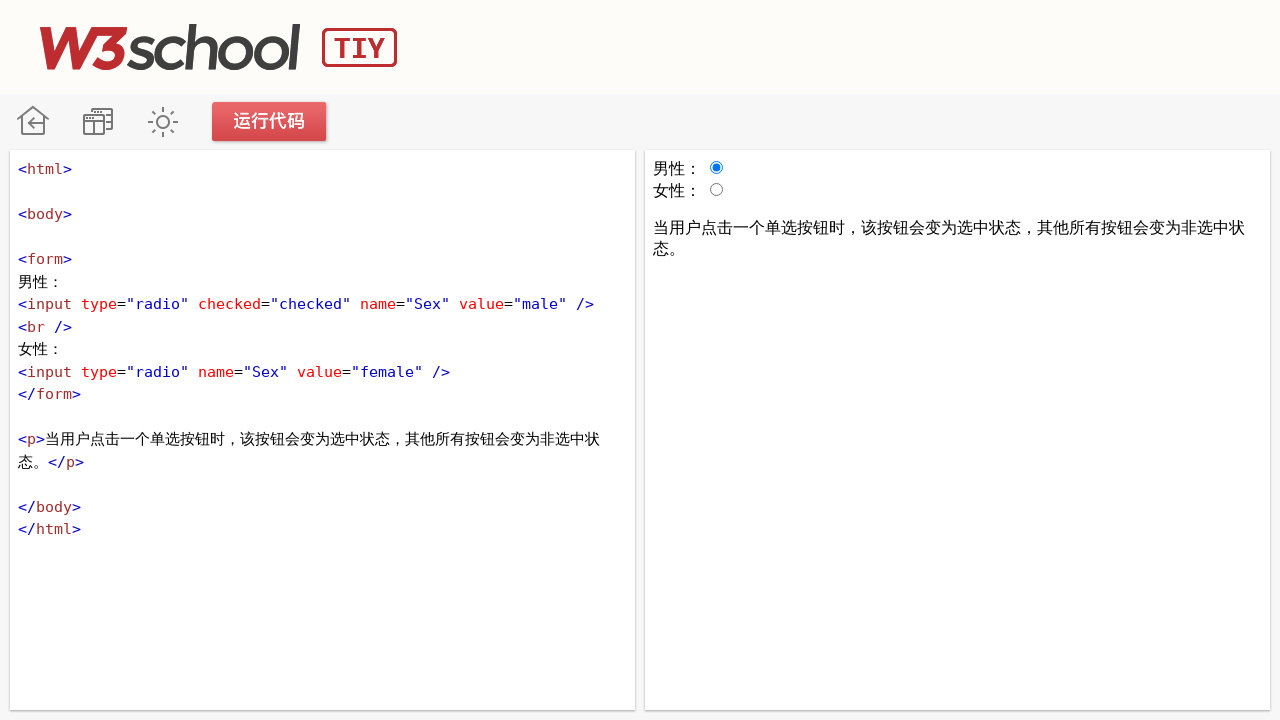

Located iframe containing radio buttons
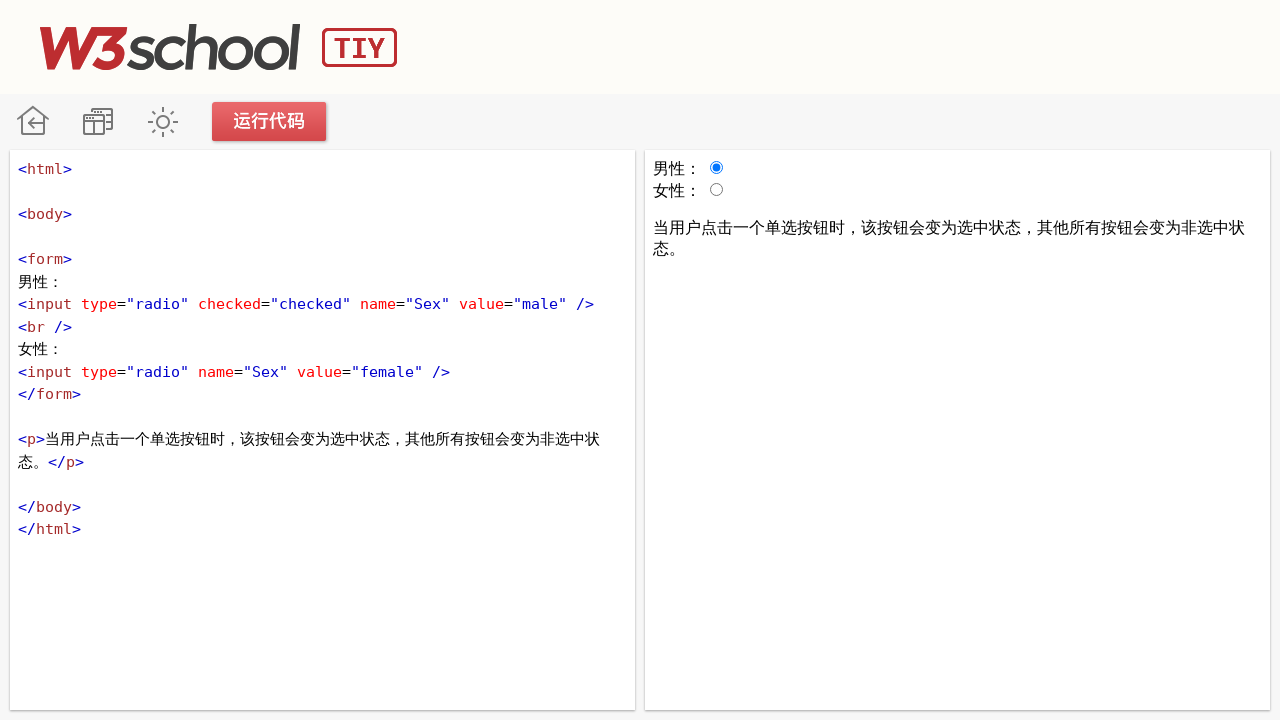

Verified that male radio button is checked
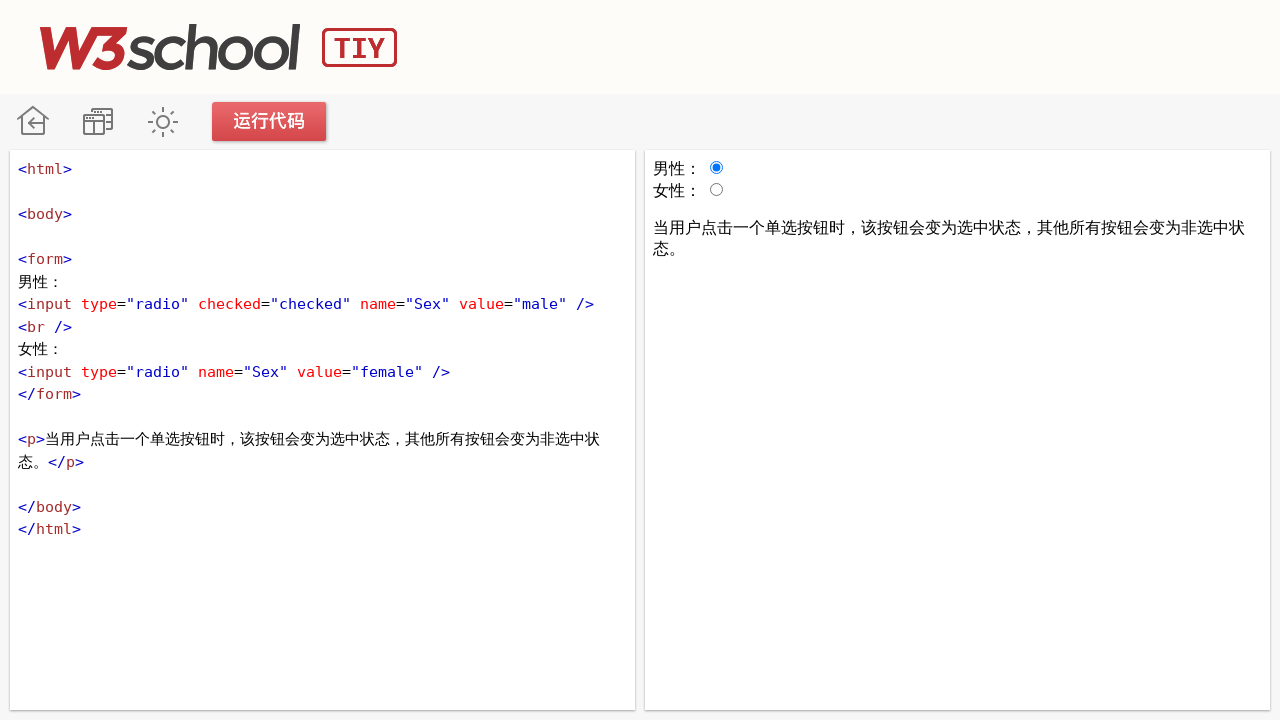

Confirmed that female radio button is enabled
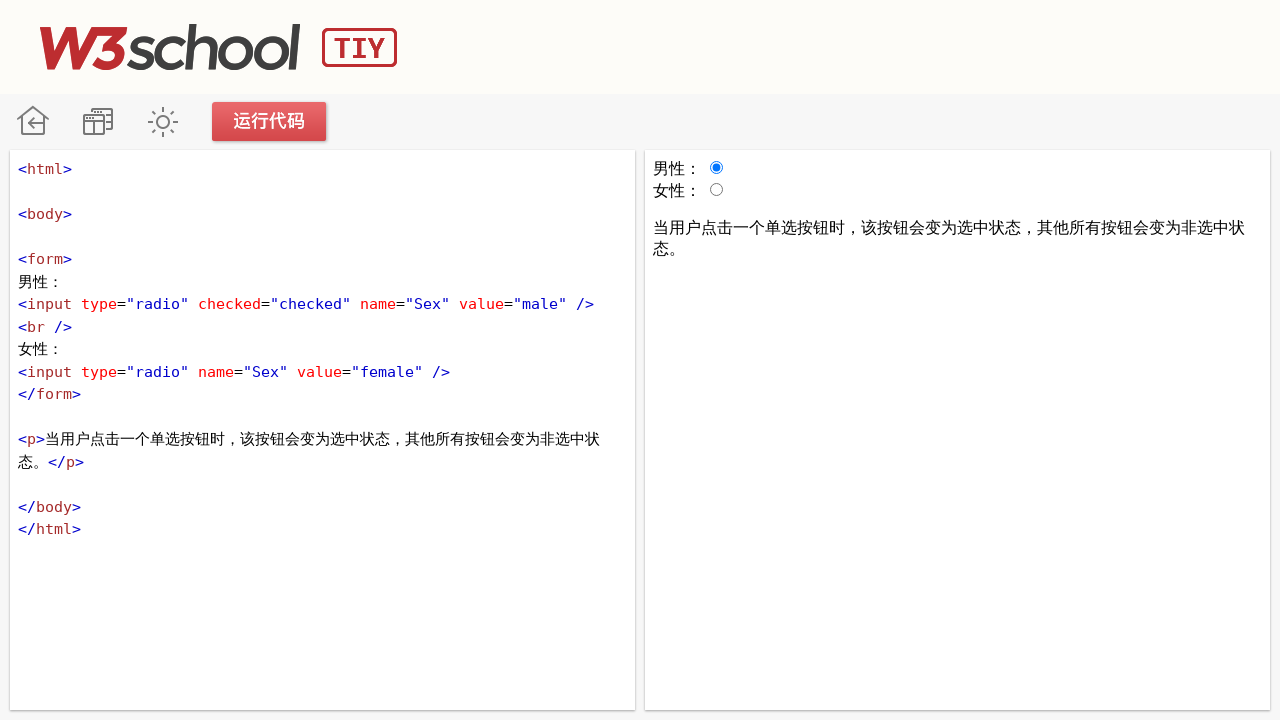

Clicked female radio button to select it at (716, 190) on #iframeResult >> internal:control=enter-frame >> [value='female']
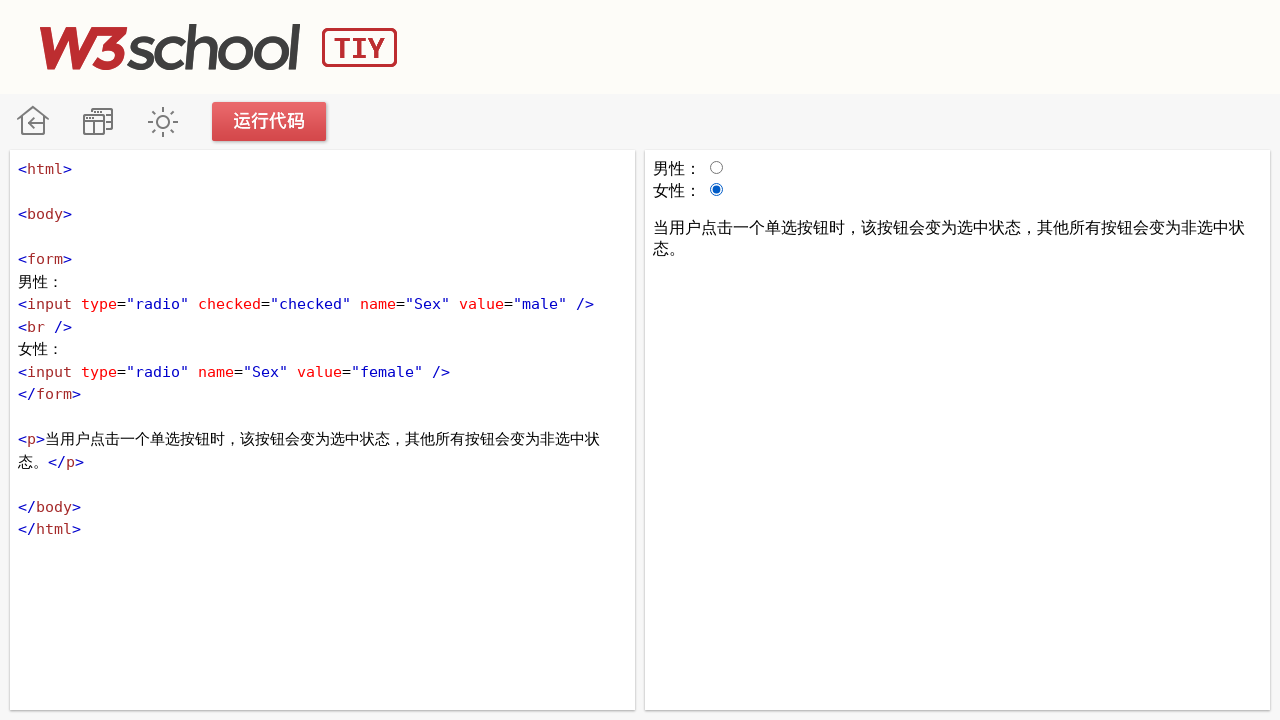

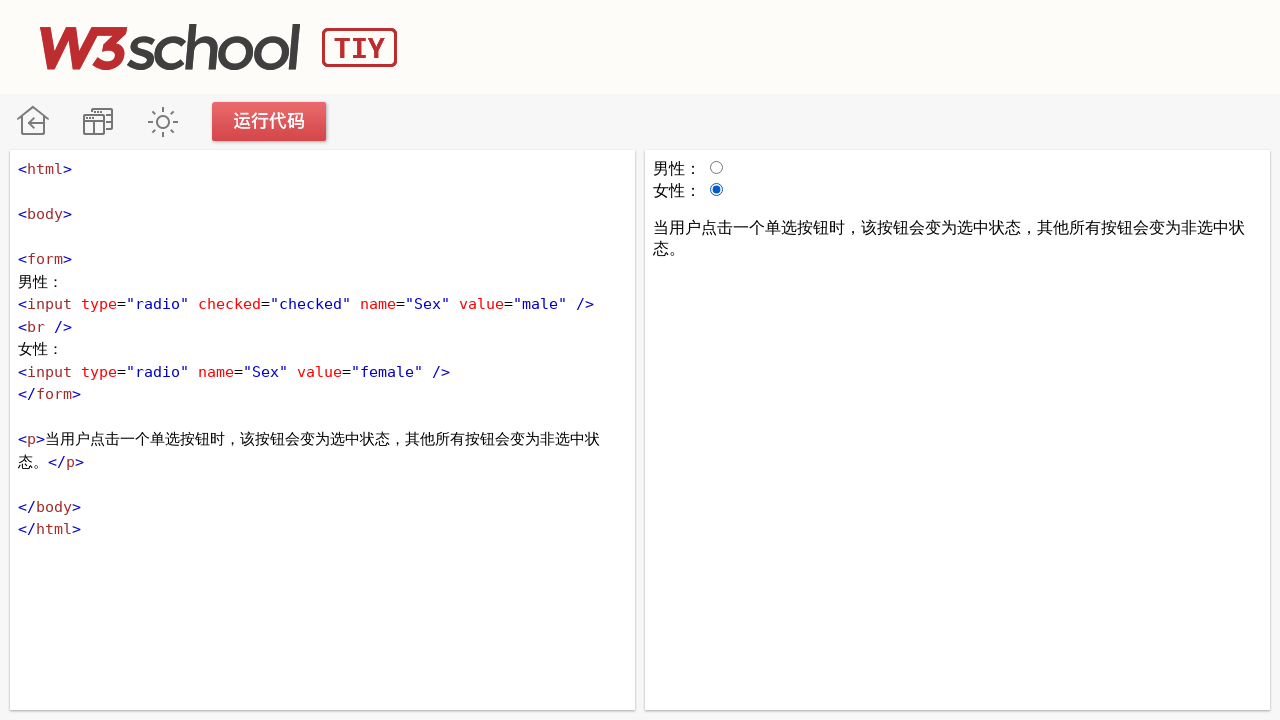